Navigates from the home page to the Customer Login page by clicking the Customer Login button

Starting URL: https://www.globalsqa.com/angularJs-protractor/BankingProject/

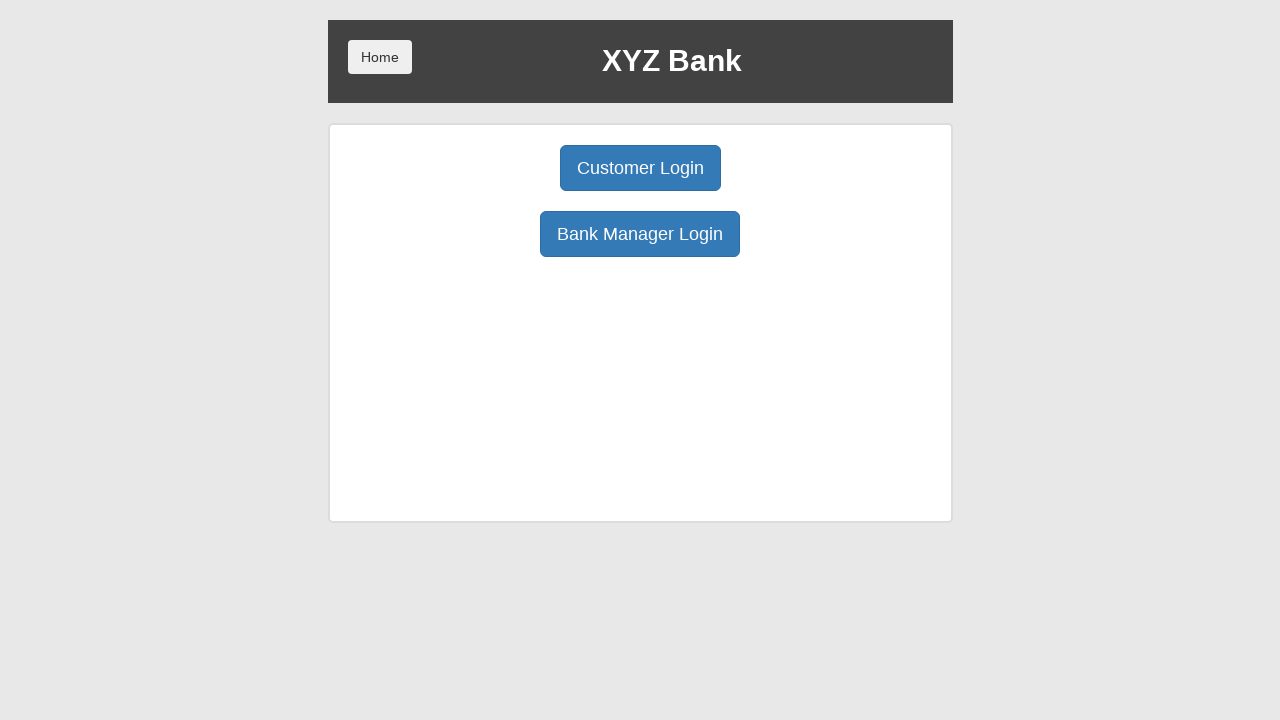

Home page loaded - XYZ Bank header is visible
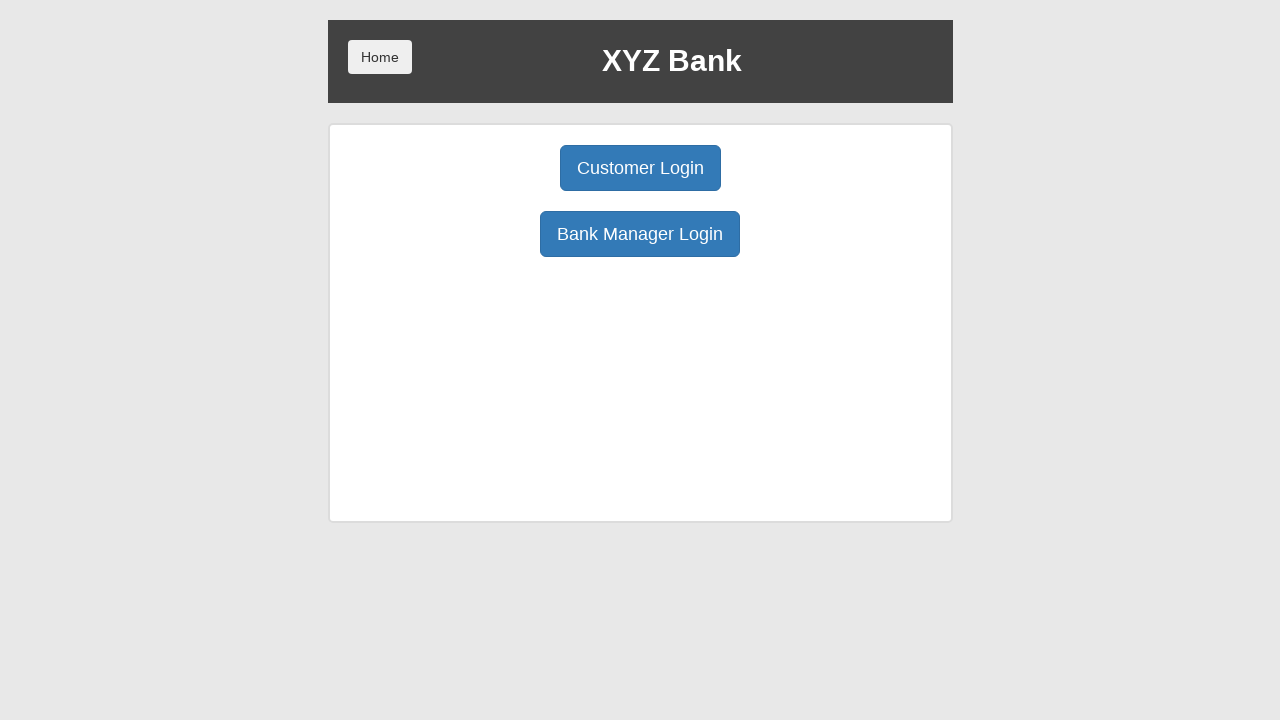

Clicked Customer Login button to navigate to login page at (640, 168) on button:has-text('Customer Login')
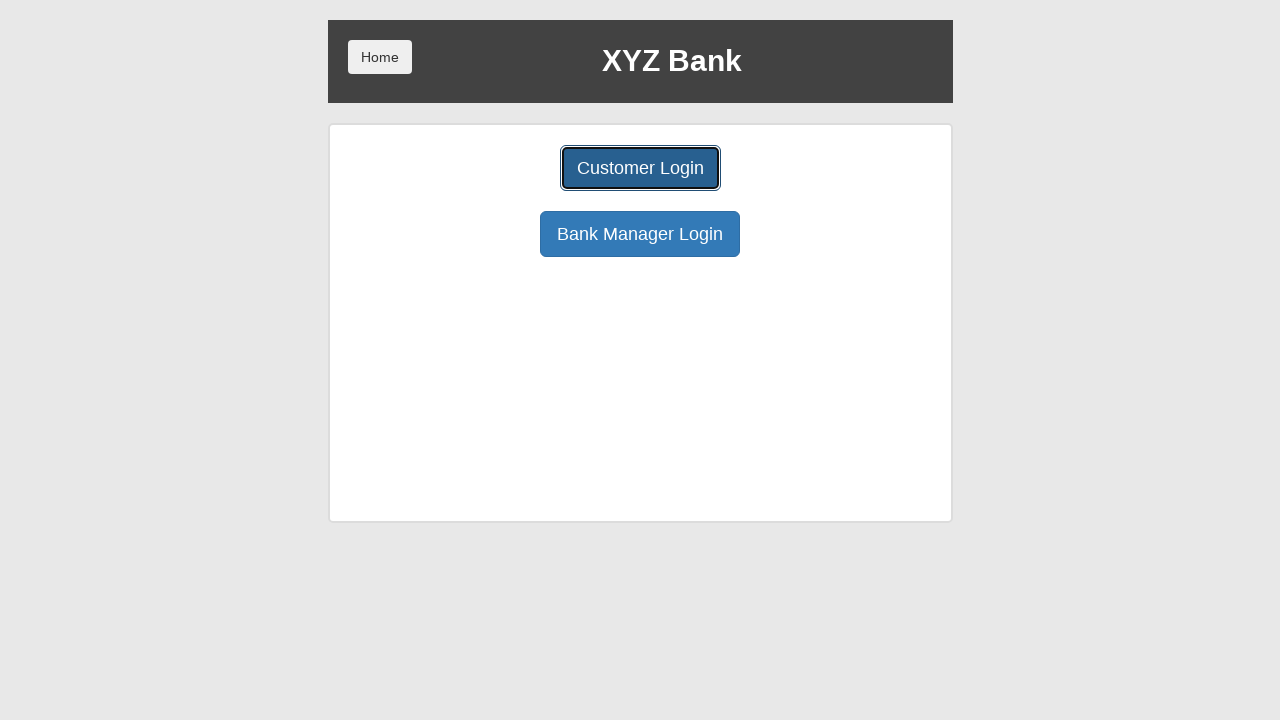

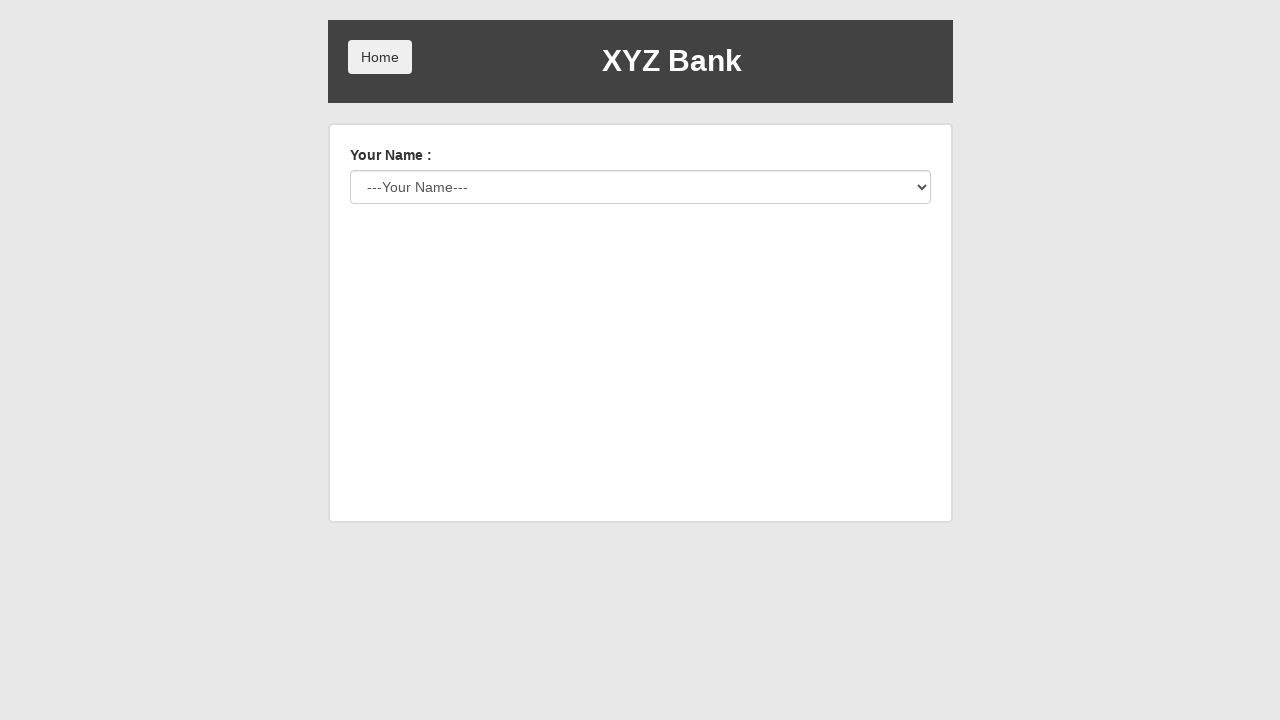